Tests a data types form by filling in all fields except zip code, submitting the form, and verifying that the zip code field shows an error (red background) while all other filled fields show success (green background).

Starting URL: https://bonigarcia.dev/selenium-webdriver-java/data-types.html

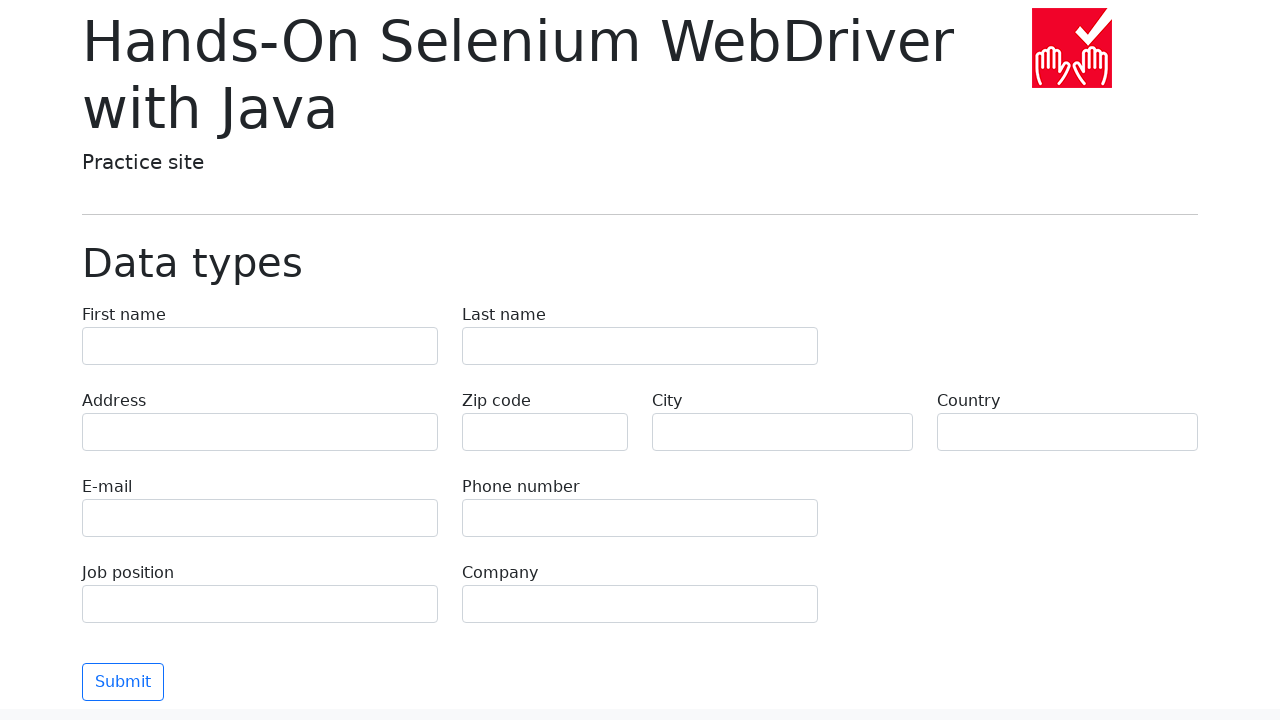

Filled first-name field with 'Иван' on input[name='first-name']
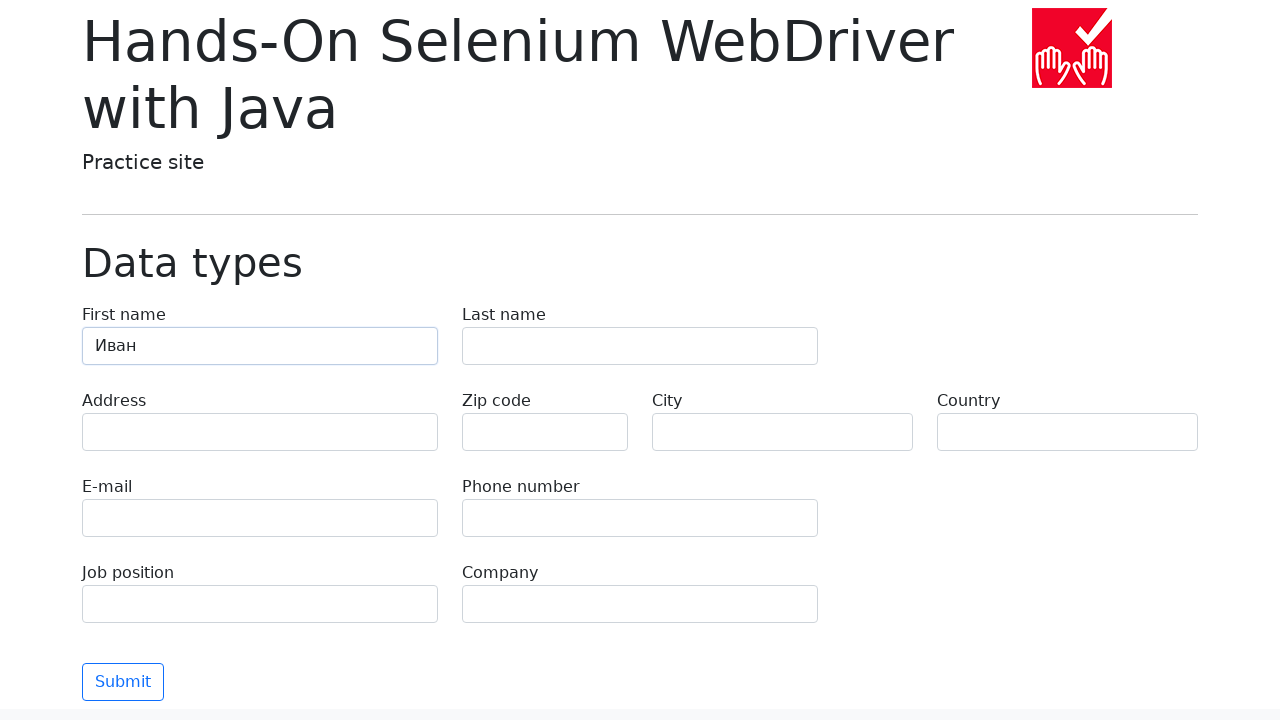

Filled last-name field with 'Петров' on input[name='last-name']
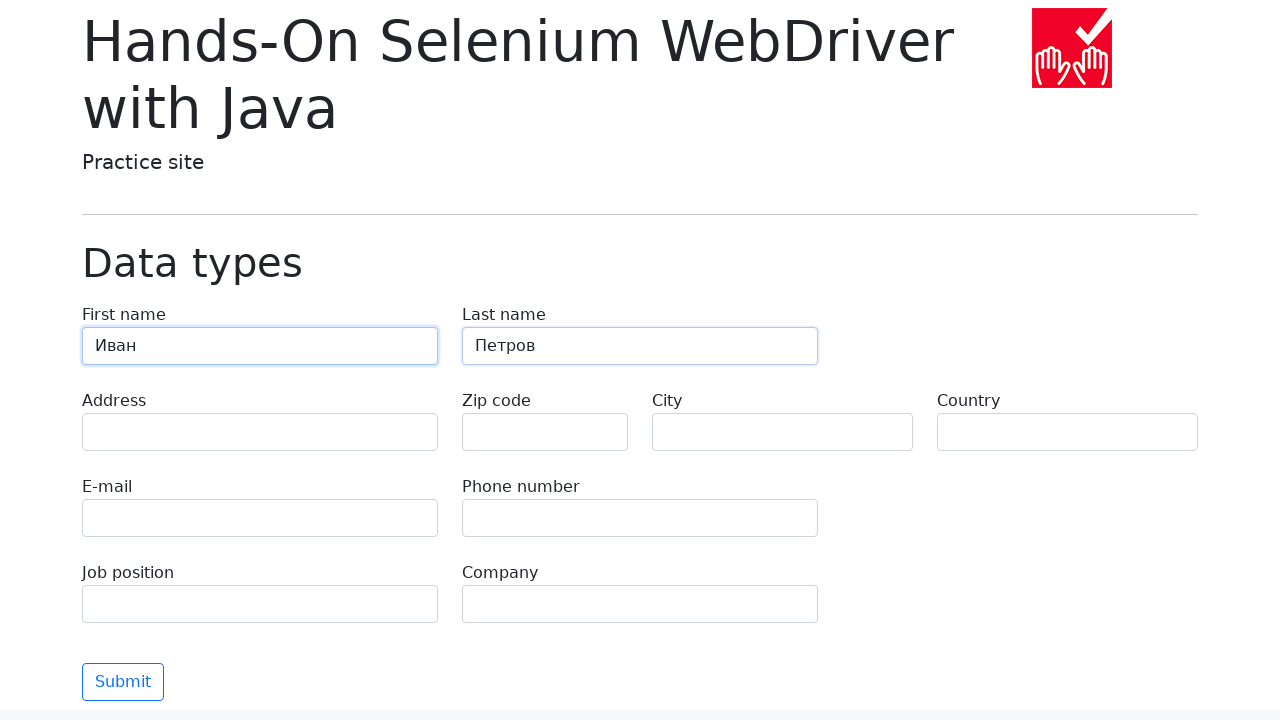

Filled address field with 'Ленина, 55-3' on input[name='address']
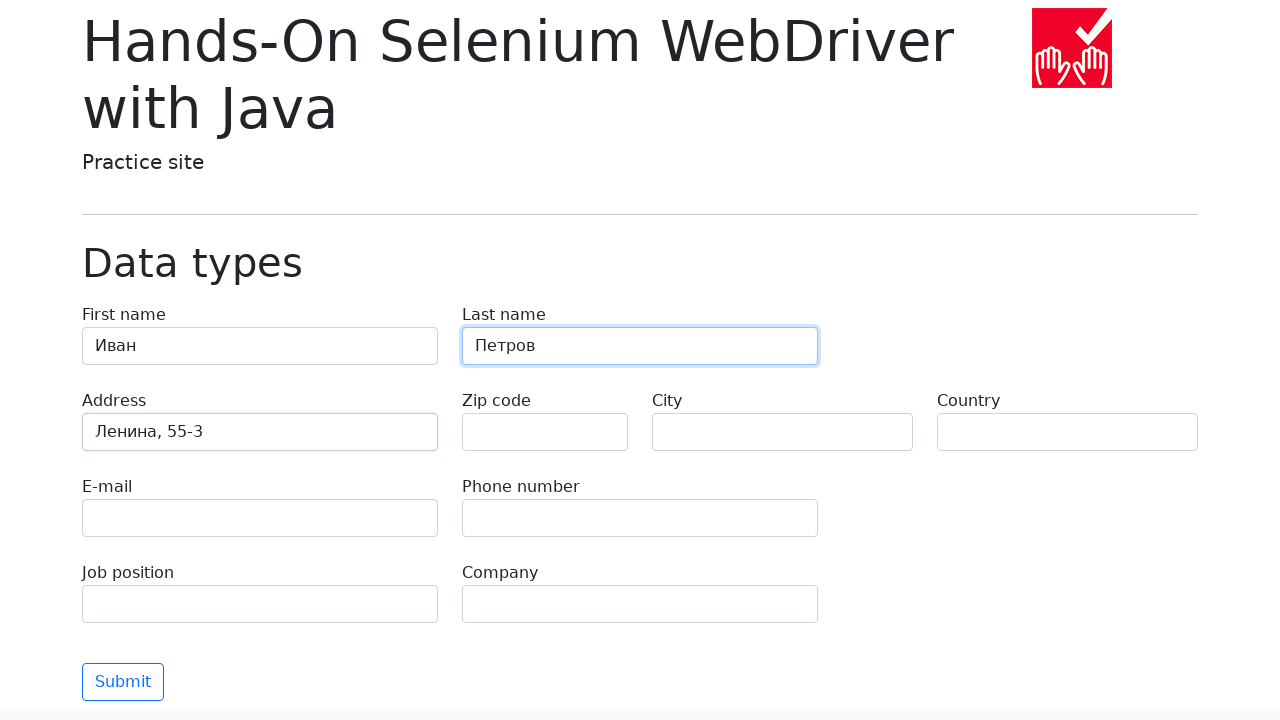

Filled city field with 'Москва' on input[name='city']
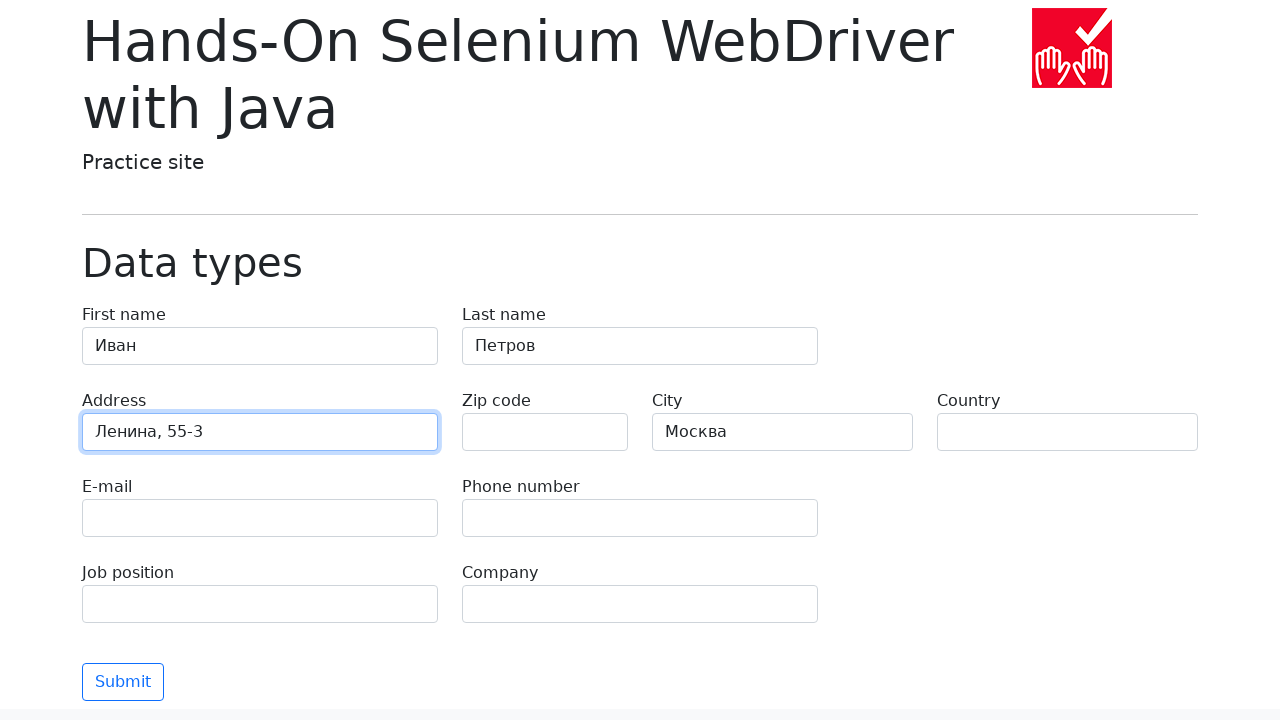

Filled country field with 'Россия' on input[name='country']
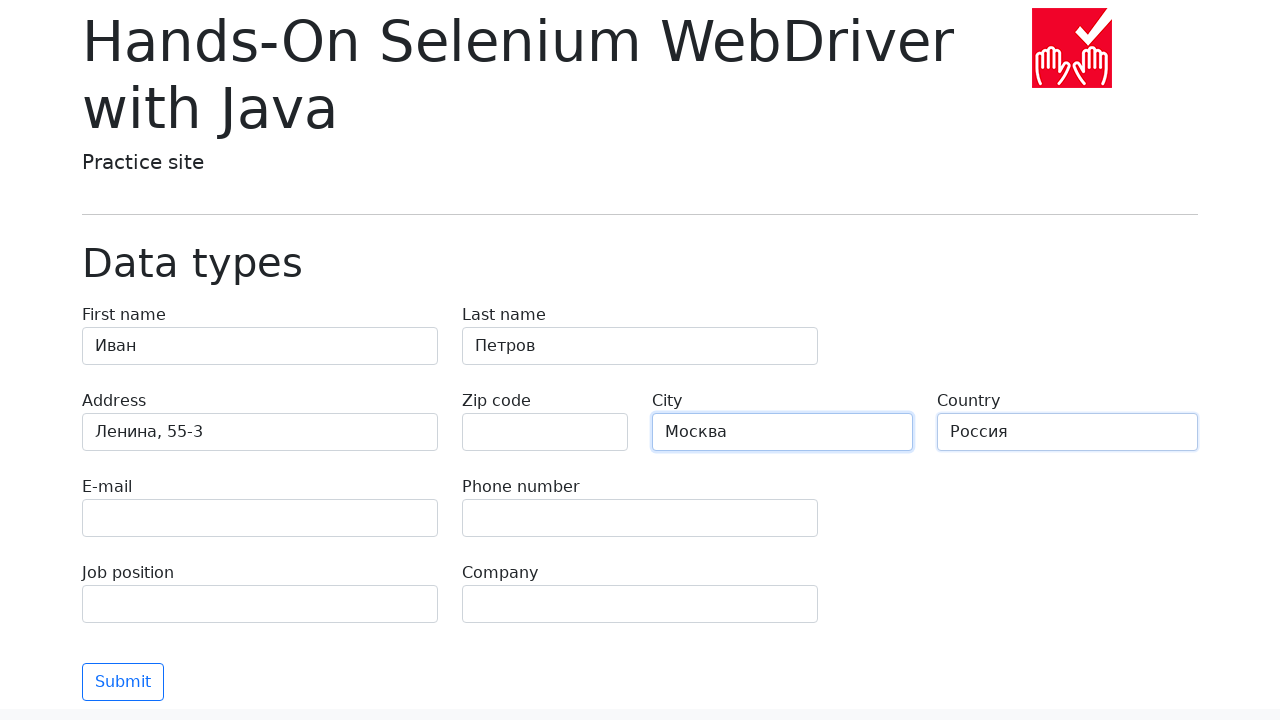

Filled e-mail field with 'test@skypro.com' on input[name='e-mail']
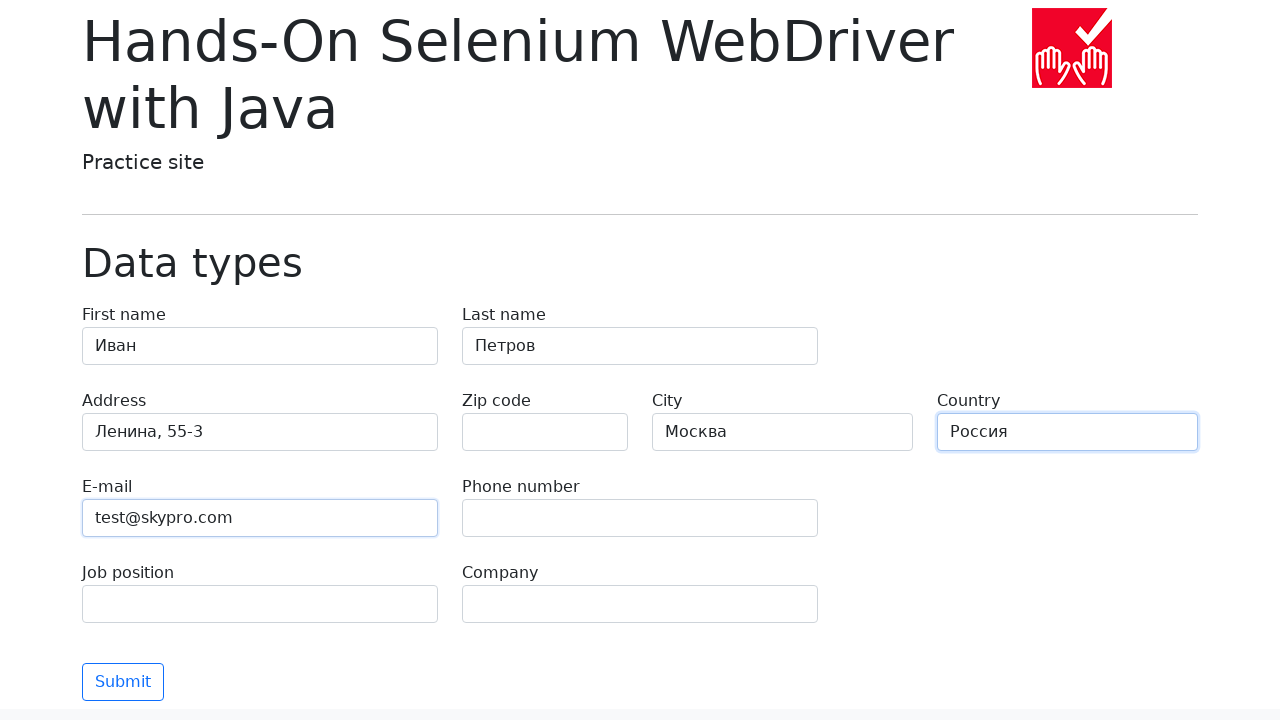

Filled phone field with '+7985899998787' on input[name='phone']
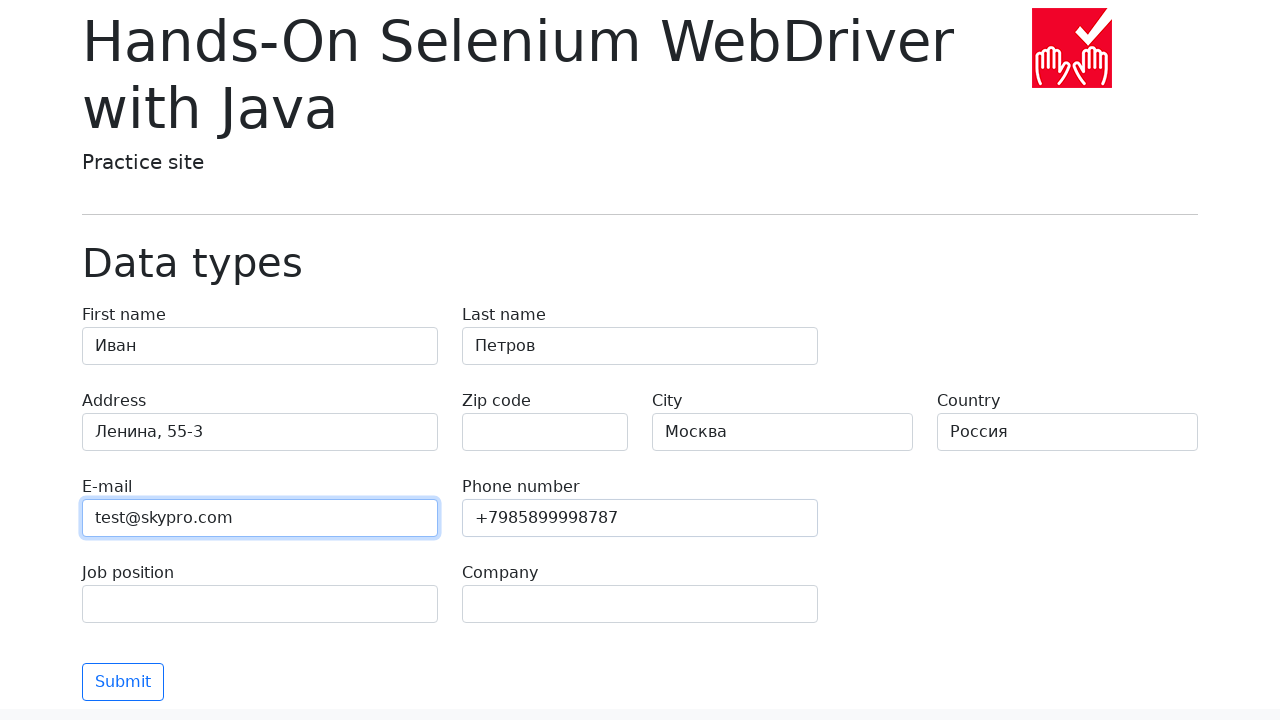

Filled job-position field with 'QA' on input[name='job-position']
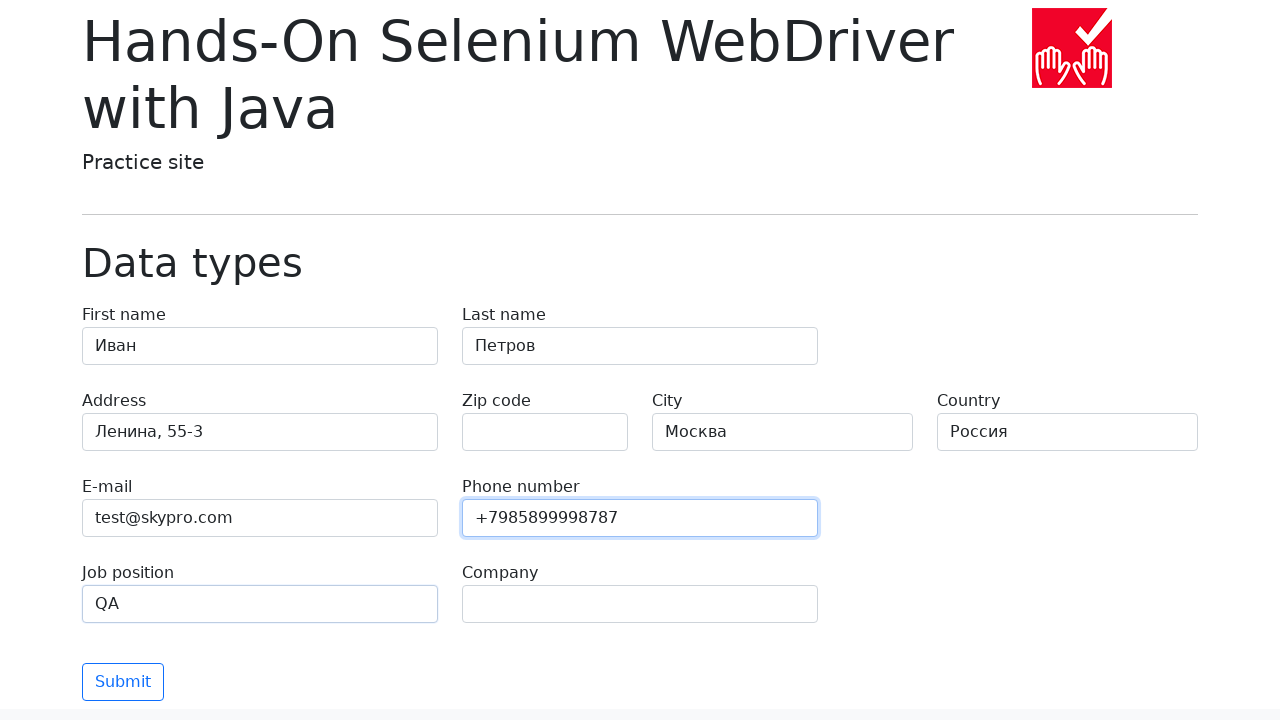

Filled company field with 'SkyPro' on input[name='company']
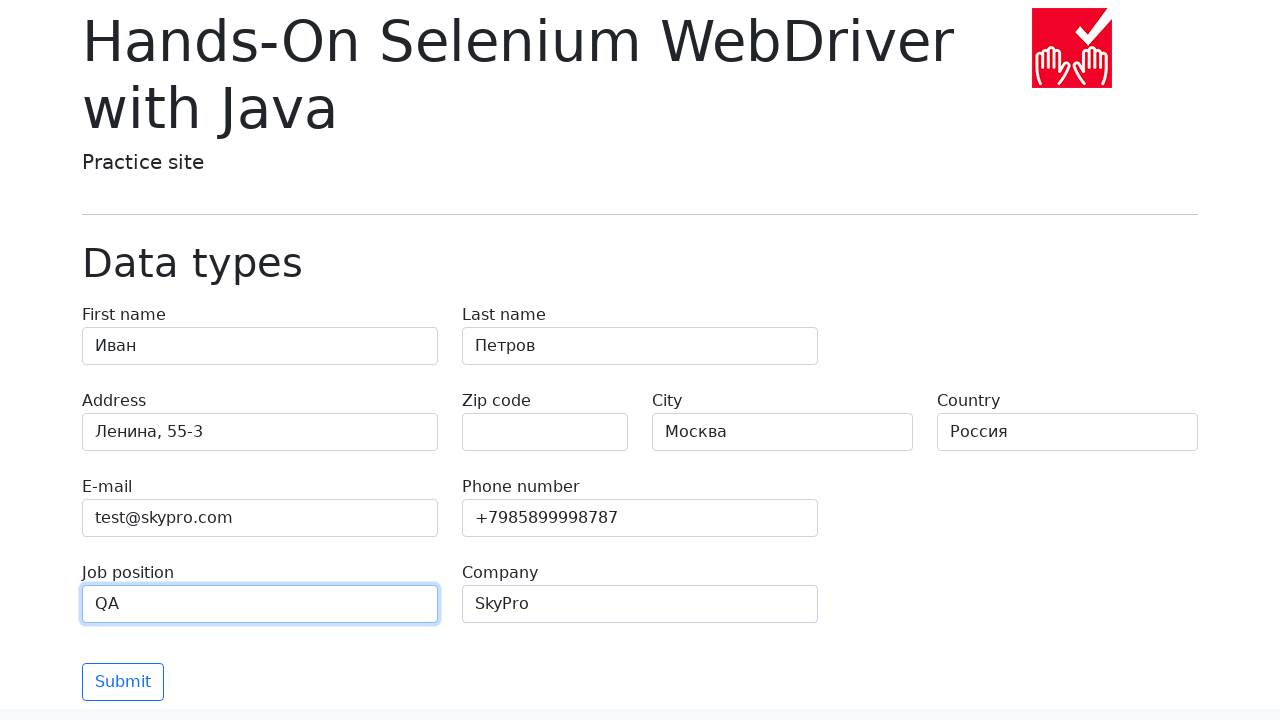

Clicked submit button to submit the form (zip-code field intentionally left empty) at (123, 682) on button.btn-outline-primary
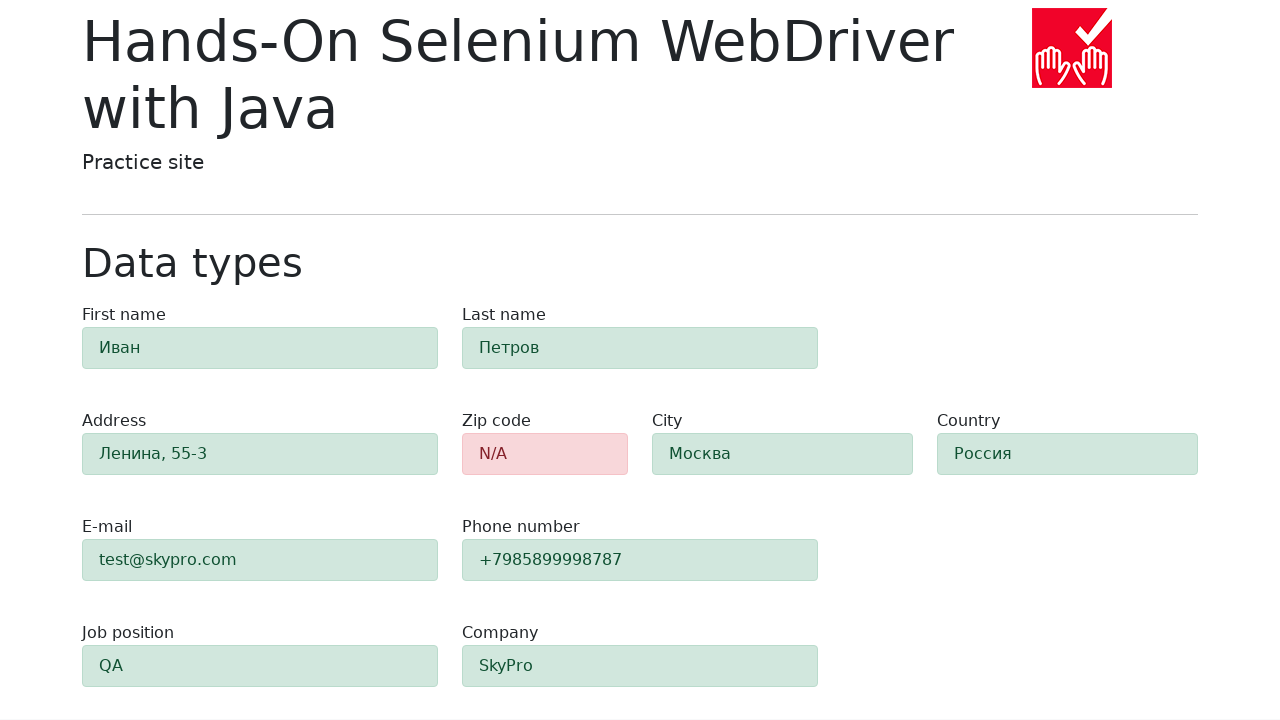

Waited for zip-code field to be available for validation check
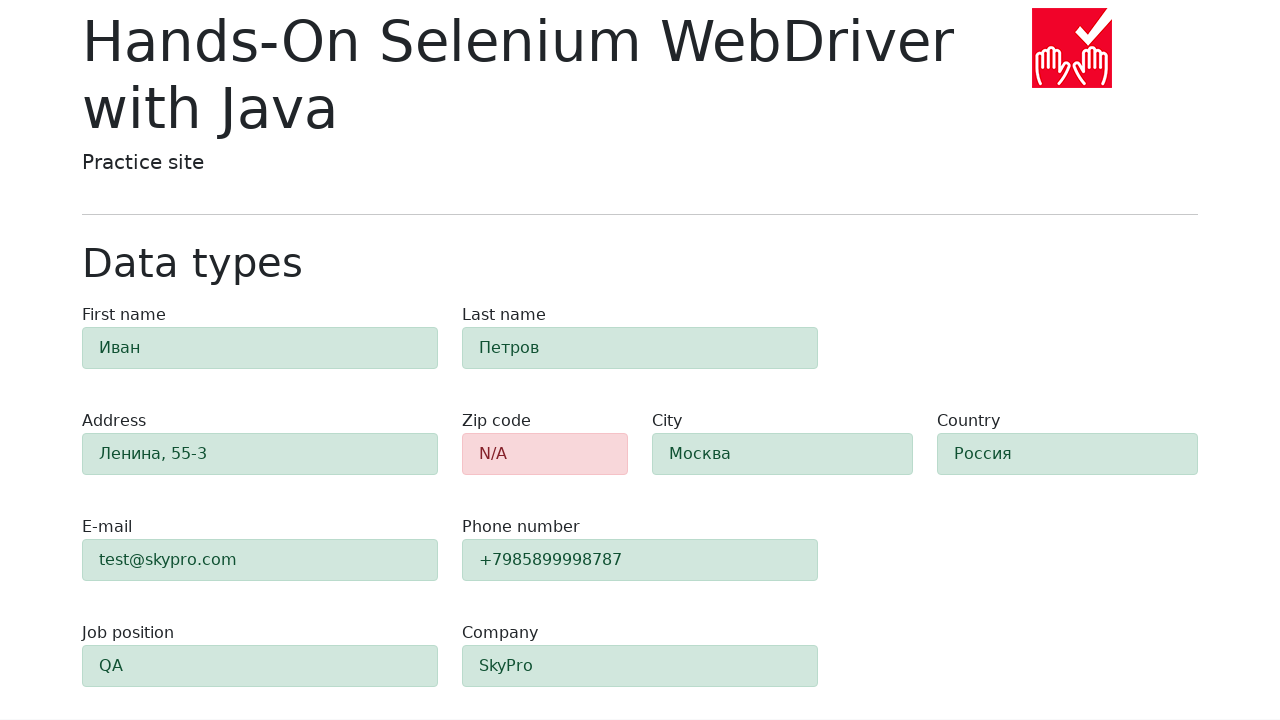

Retrieved zip-code field background color: rgb(248, 215, 218)
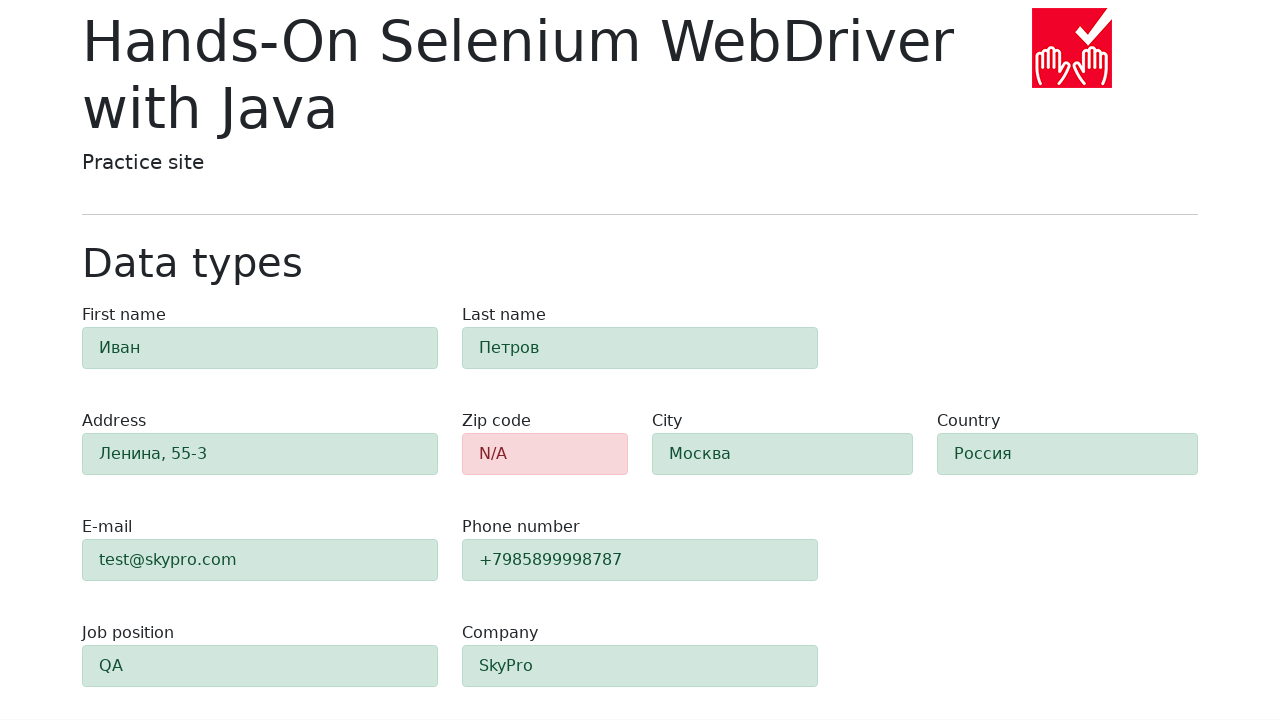

Verified zip-code field shows error color (red) as expected
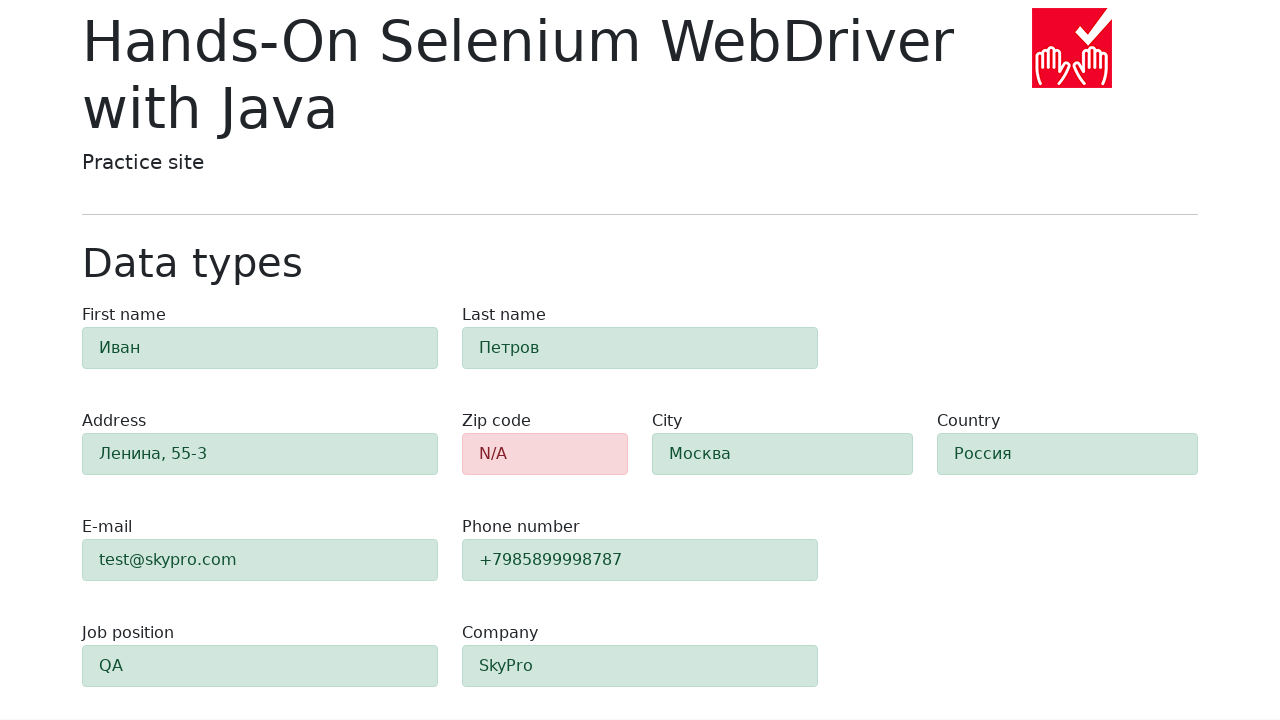

Retrieved first-name field background color: rgb(209, 231, 221)
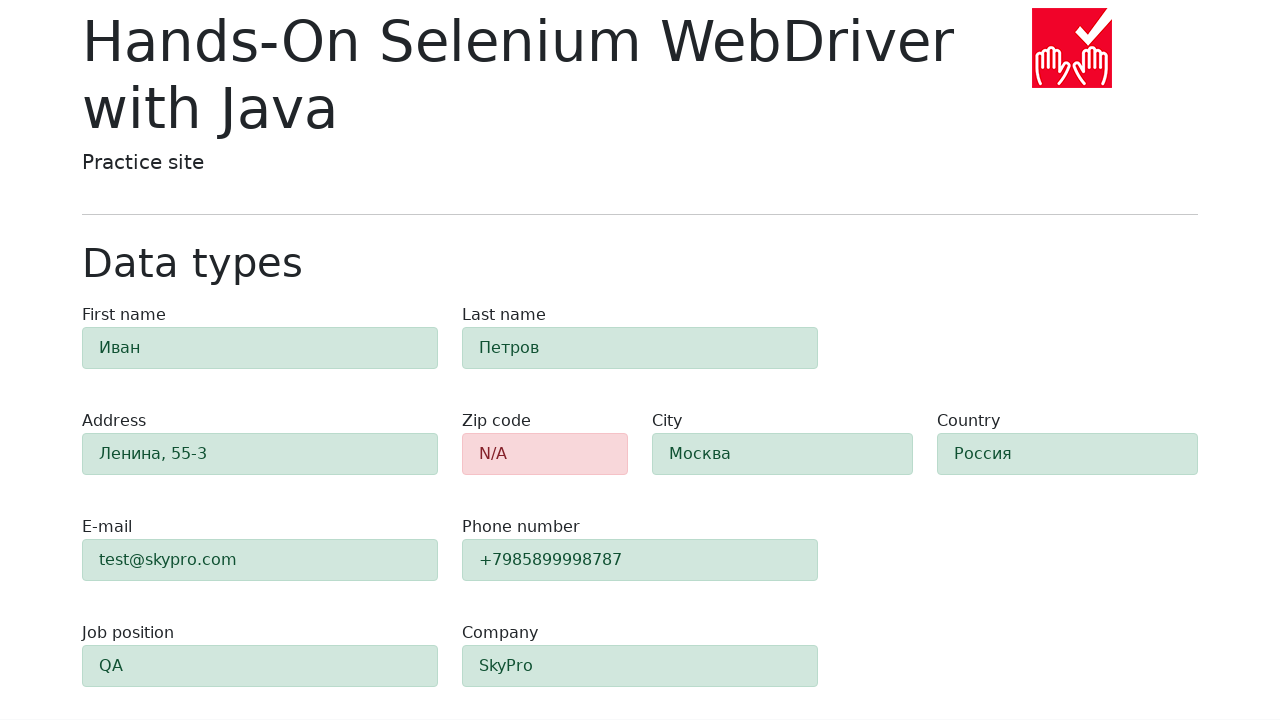

Verified first-name field shows success color (green) as expected
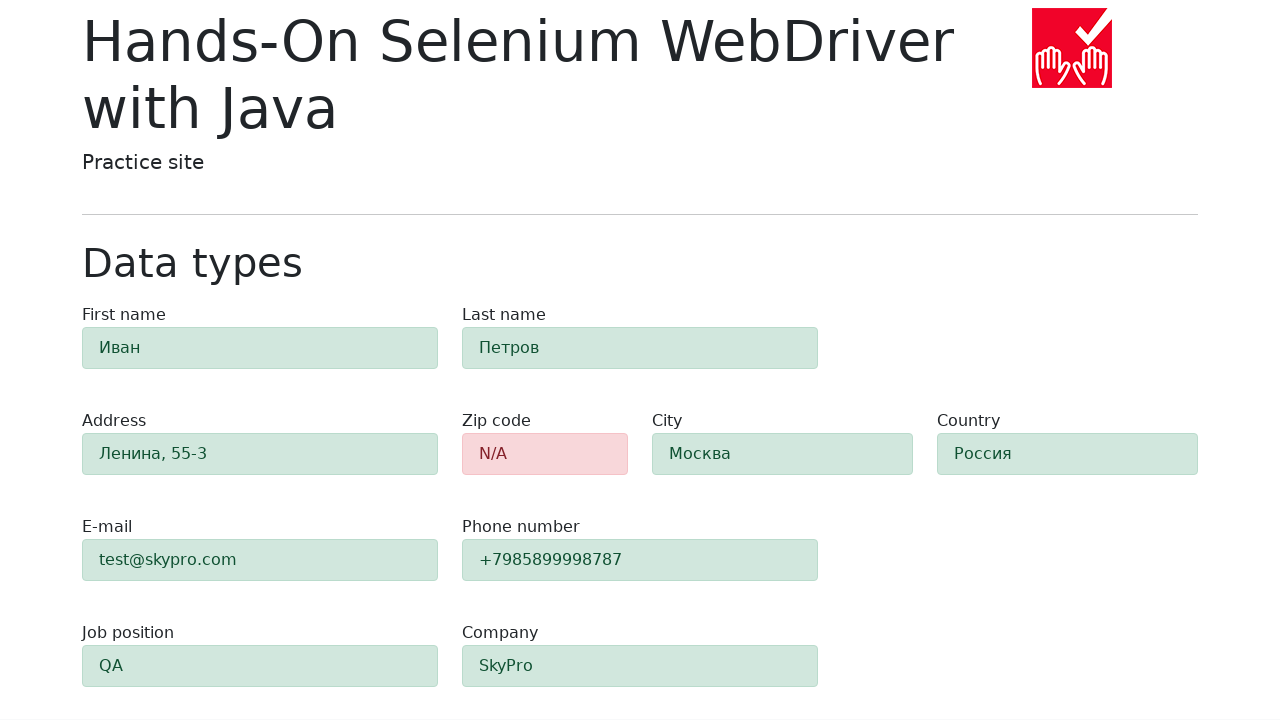

Retrieved last-name field background color: rgb(209, 231, 221)
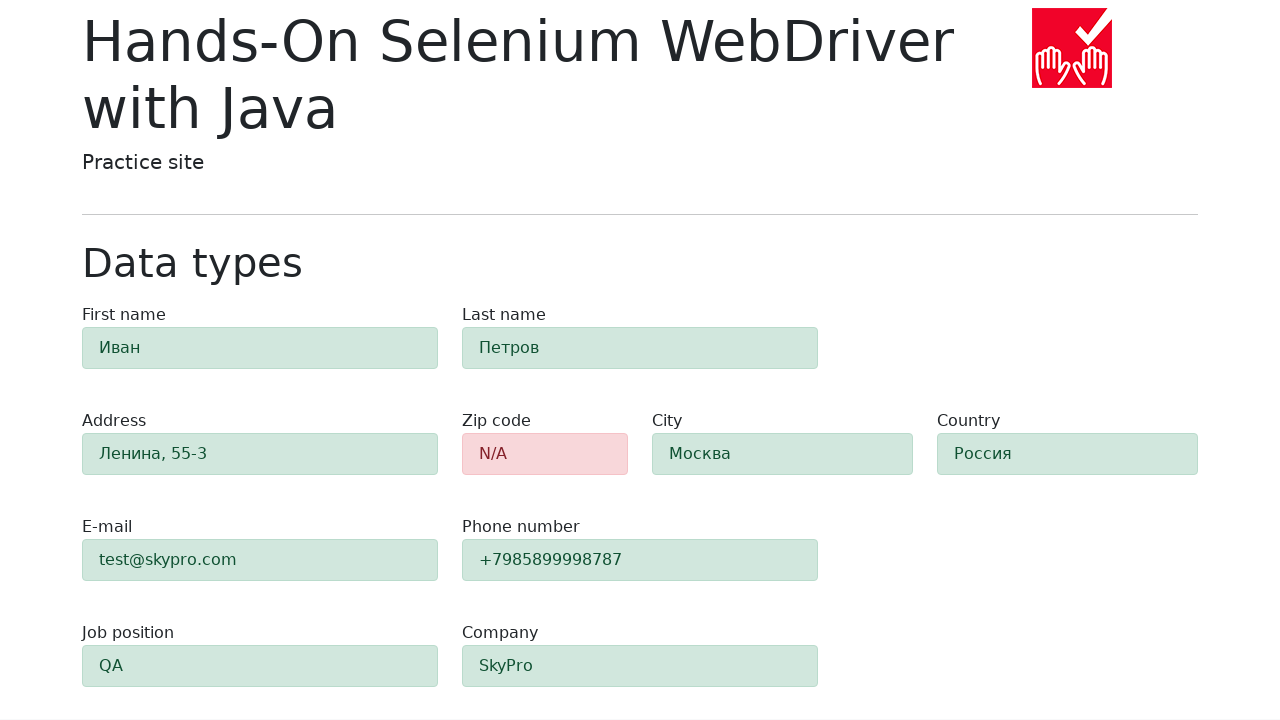

Verified last-name field shows success color (green) as expected
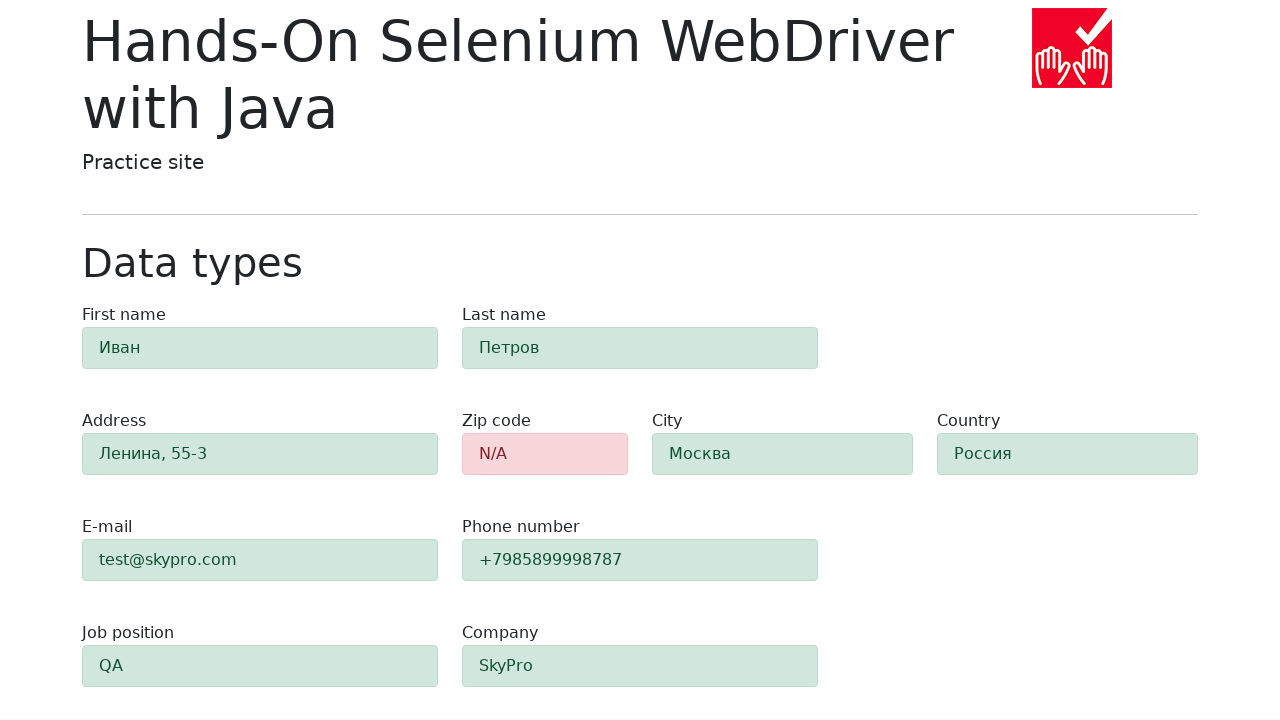

Retrieved address field background color: rgb(209, 231, 221)
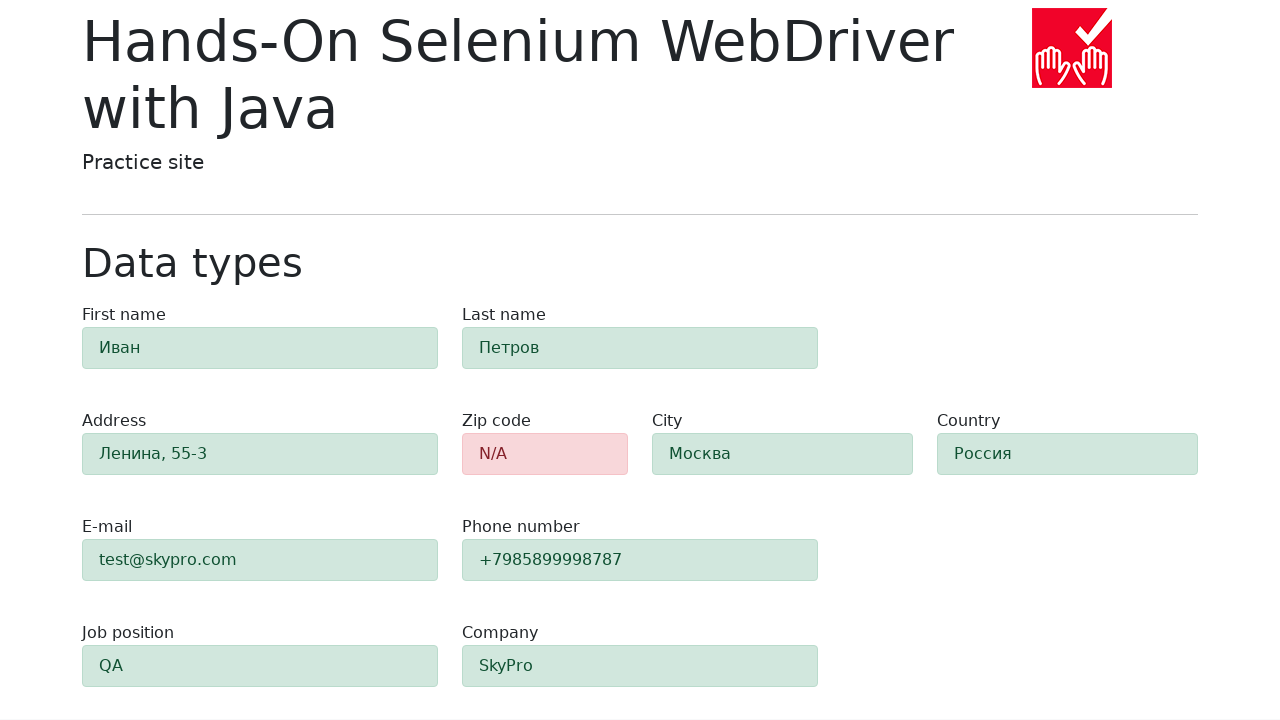

Verified address field shows success color (green) as expected
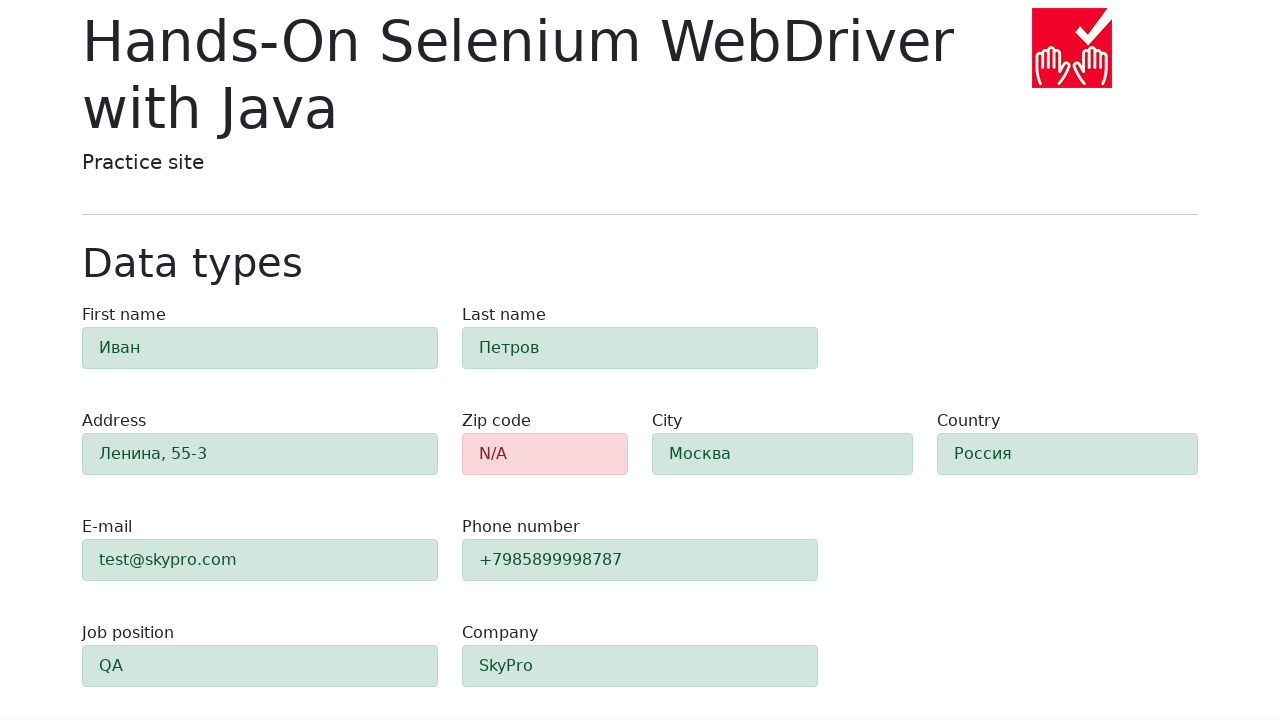

Retrieved city field background color: rgb(209, 231, 221)
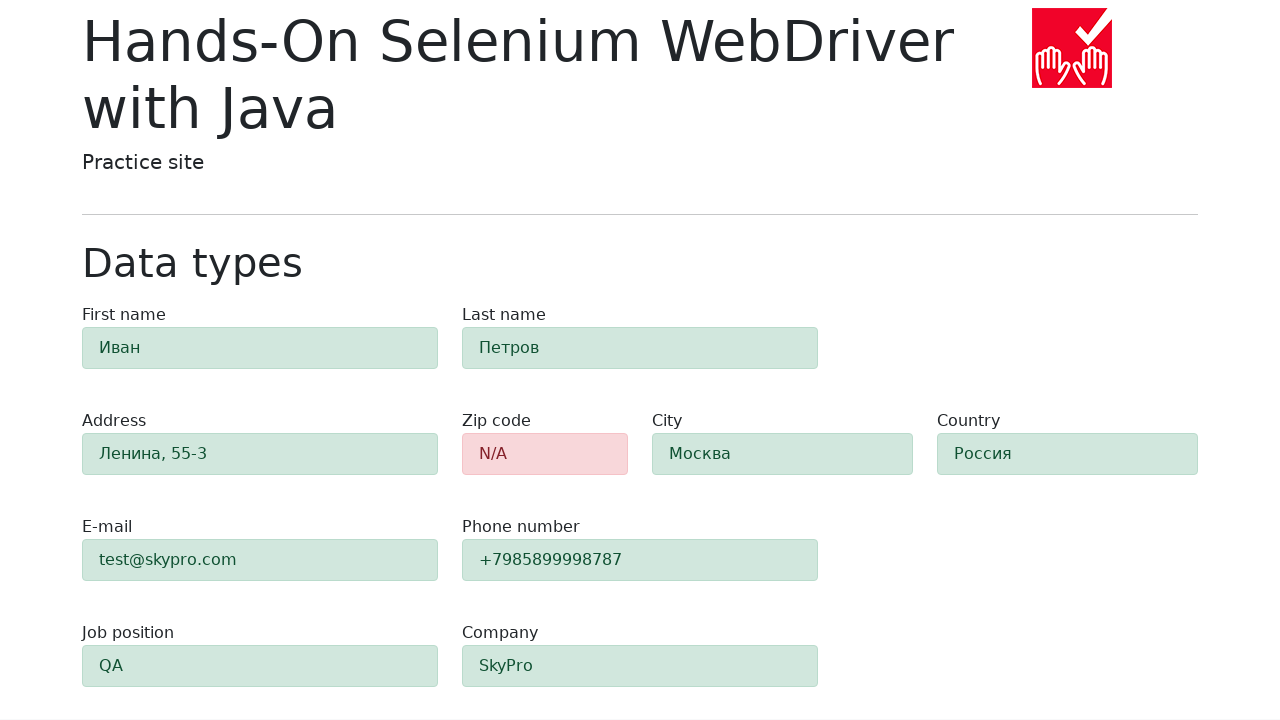

Verified city field shows success color (green) as expected
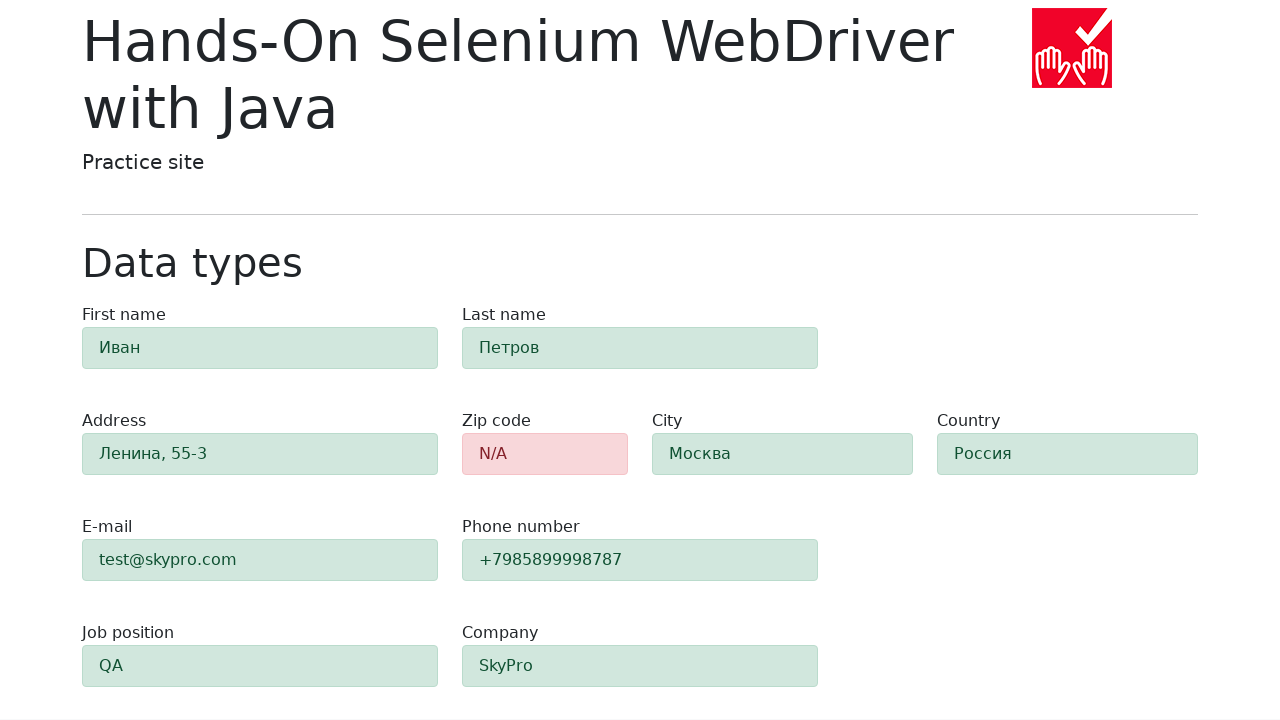

Retrieved country field background color: rgb(209, 231, 221)
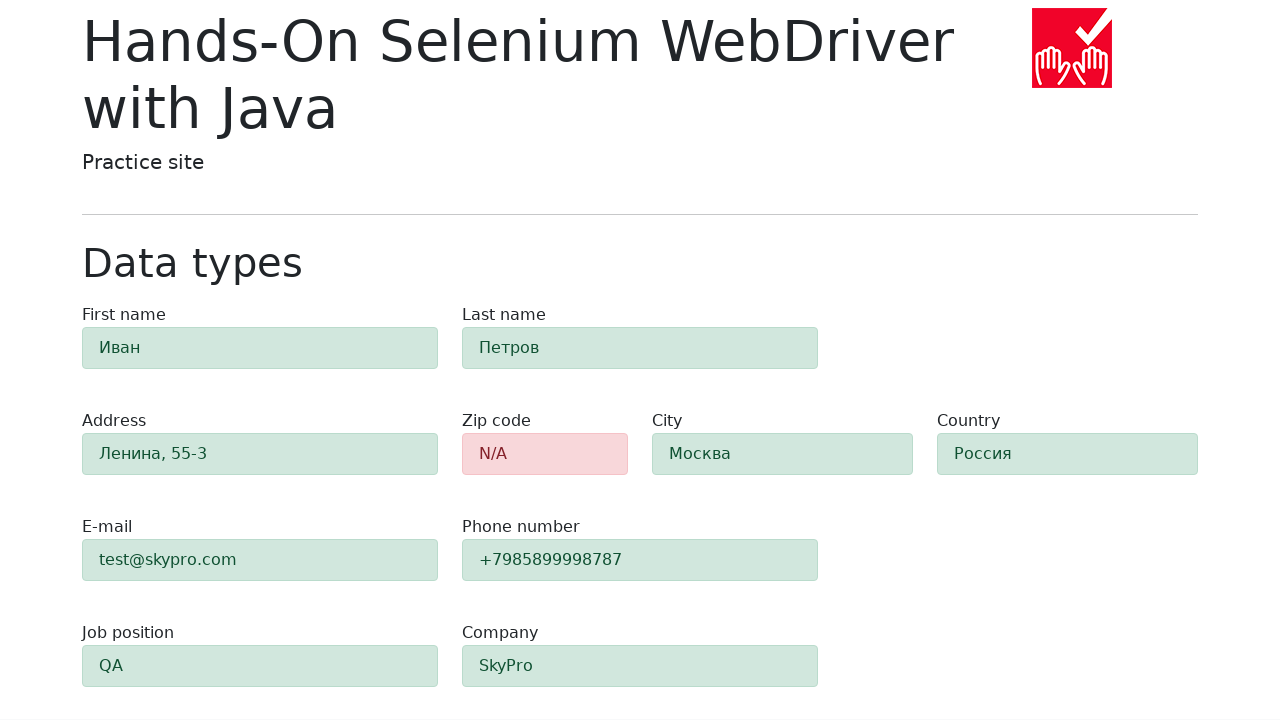

Verified country field shows success color (green) as expected
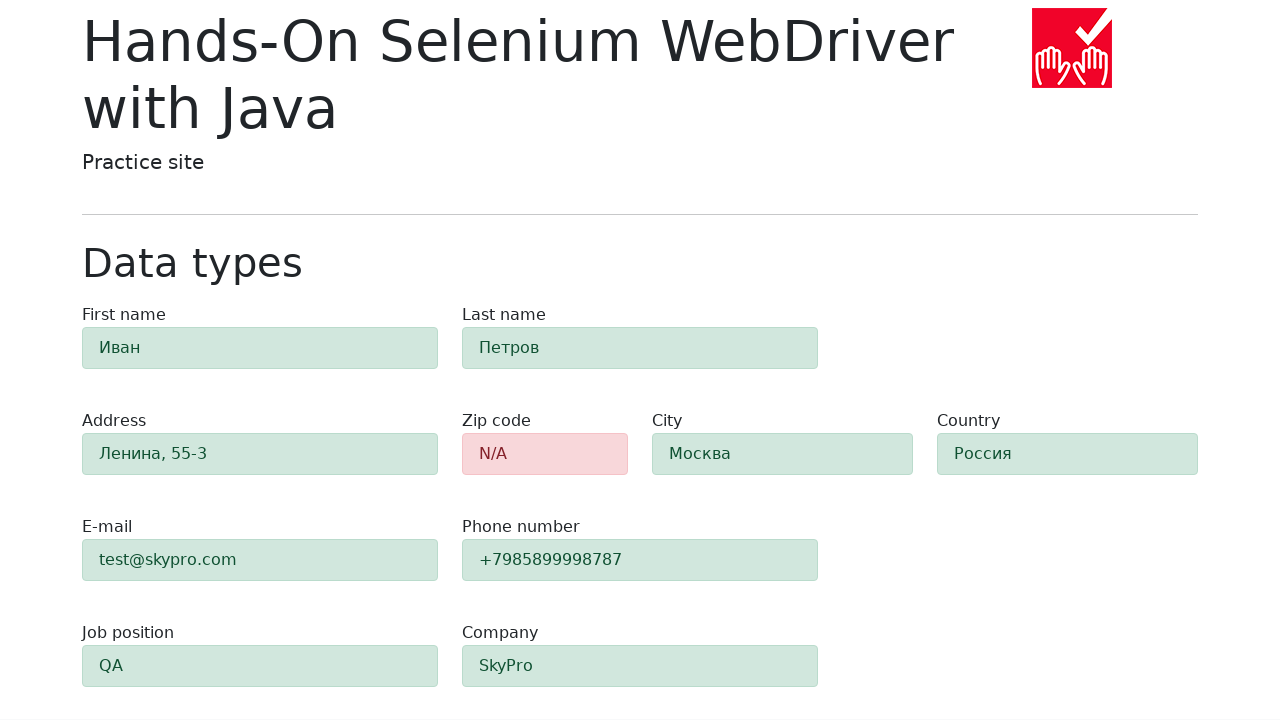

Retrieved e-mail field background color: rgb(209, 231, 221)
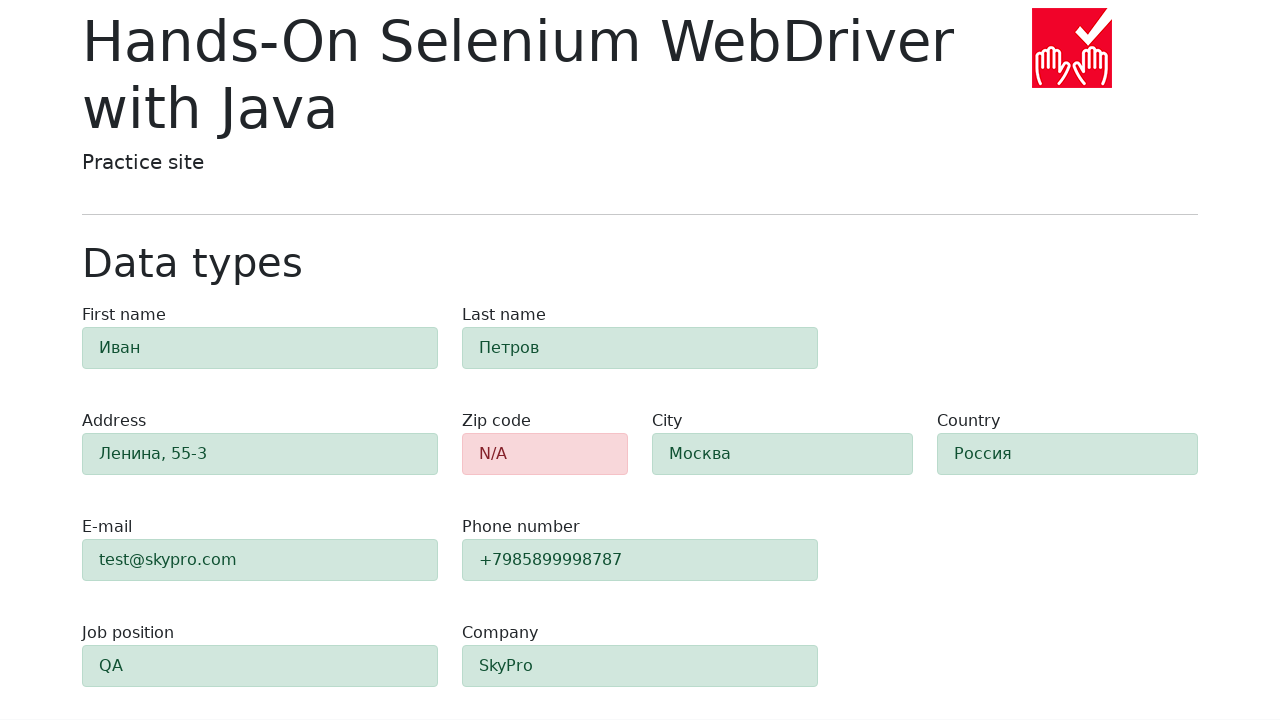

Verified e-mail field shows success color (green) as expected
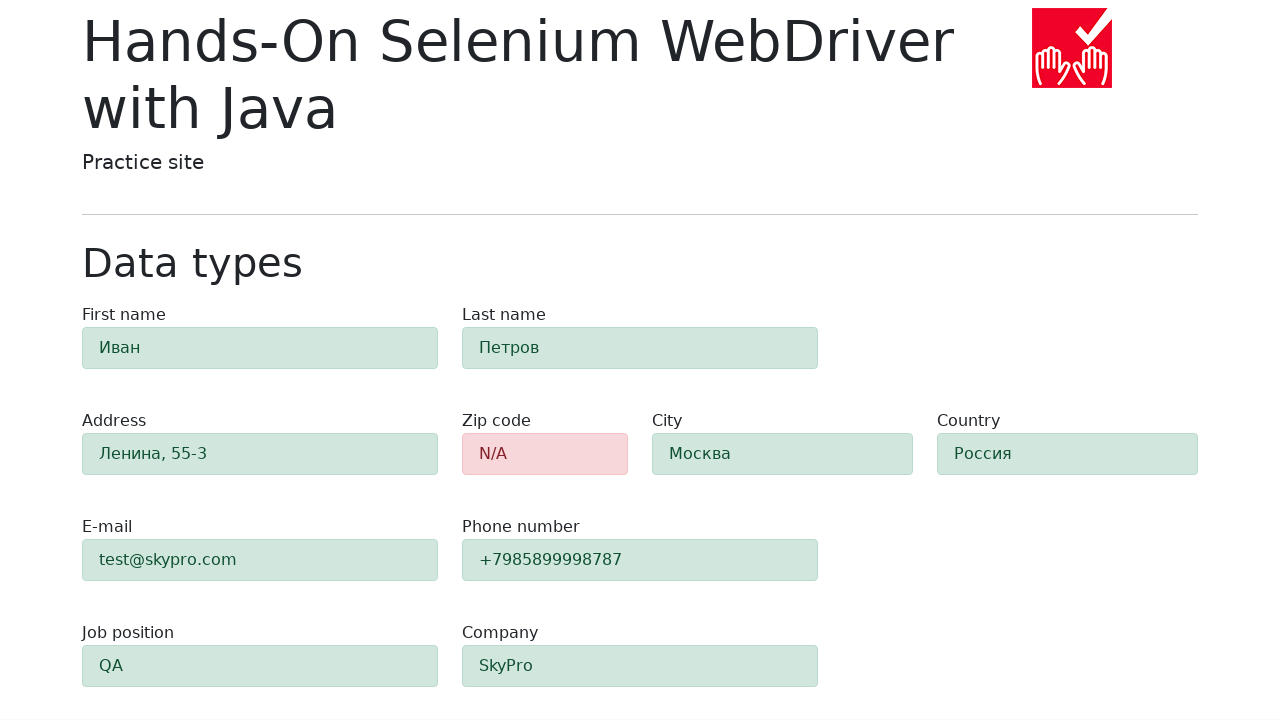

Retrieved phone field background color: rgb(209, 231, 221)
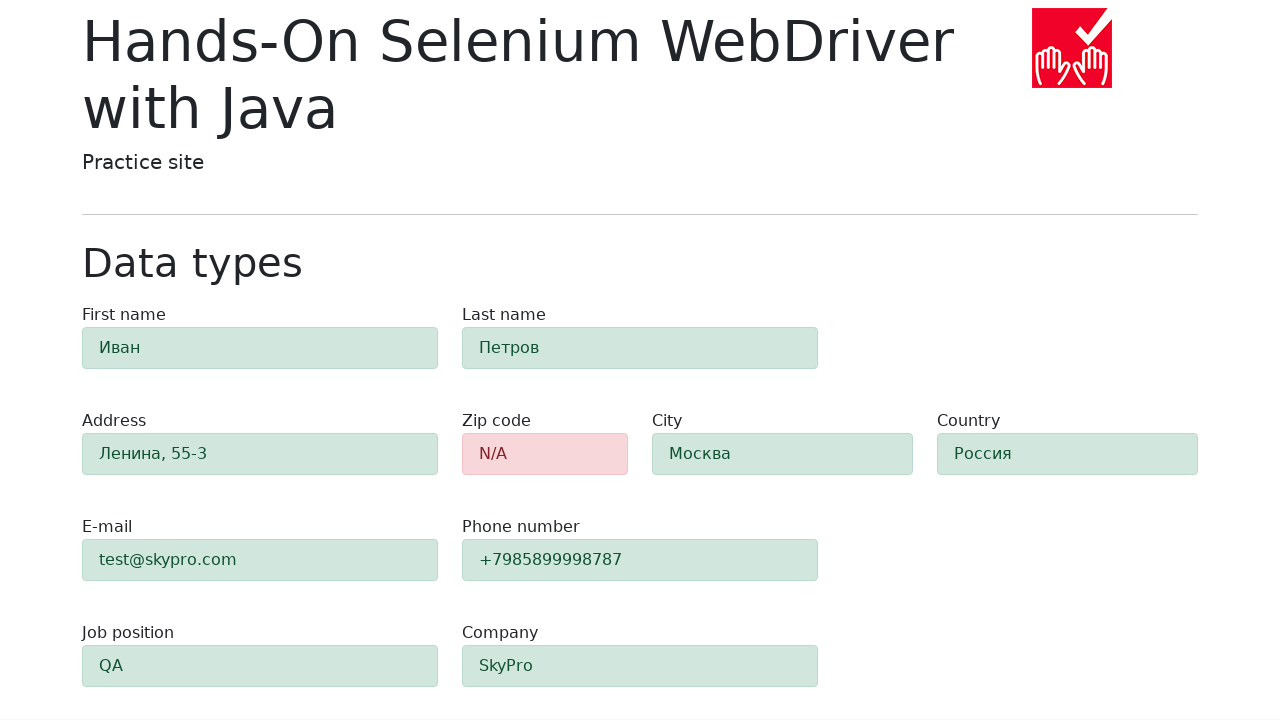

Verified phone field shows success color (green) as expected
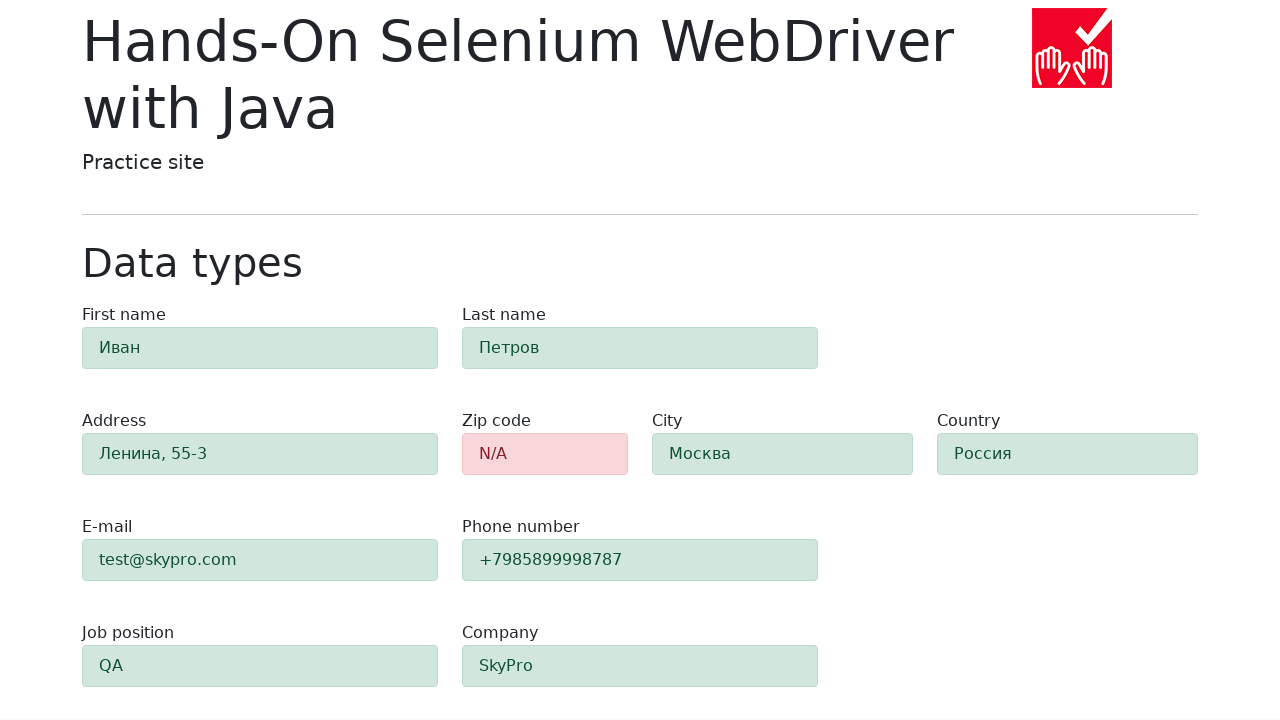

Retrieved job-position field background color: rgb(209, 231, 221)
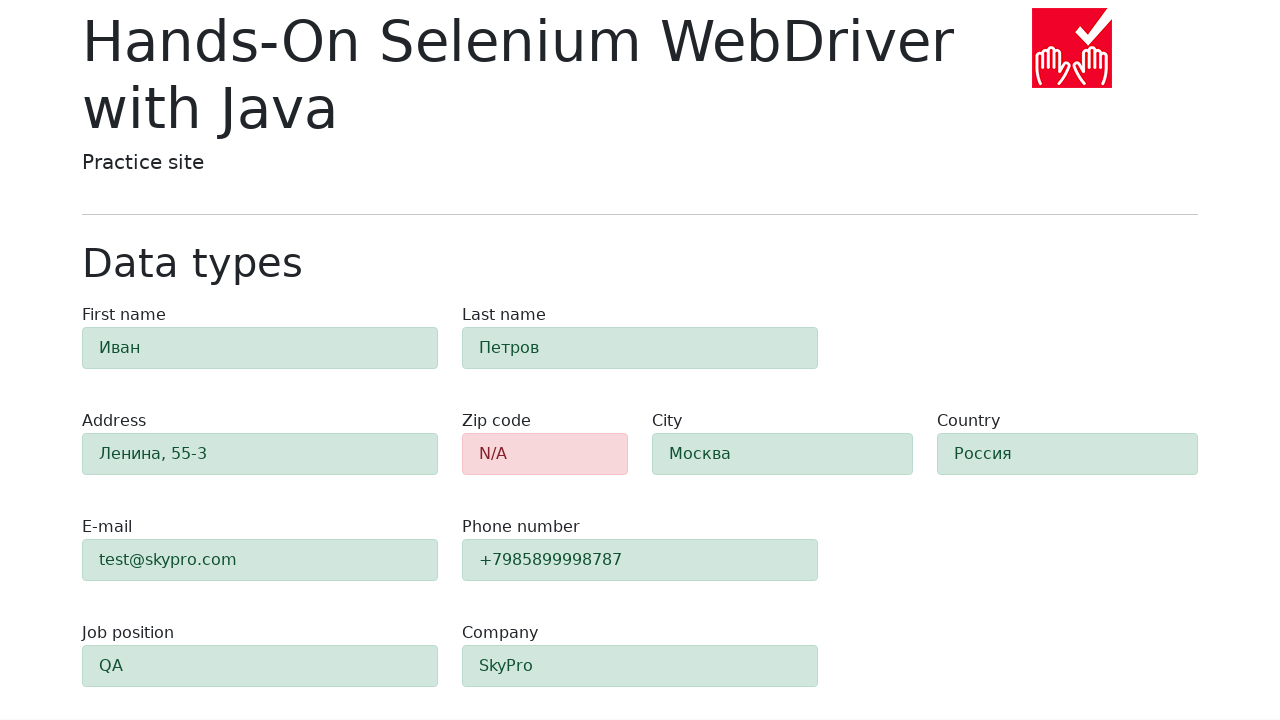

Verified job-position field shows success color (green) as expected
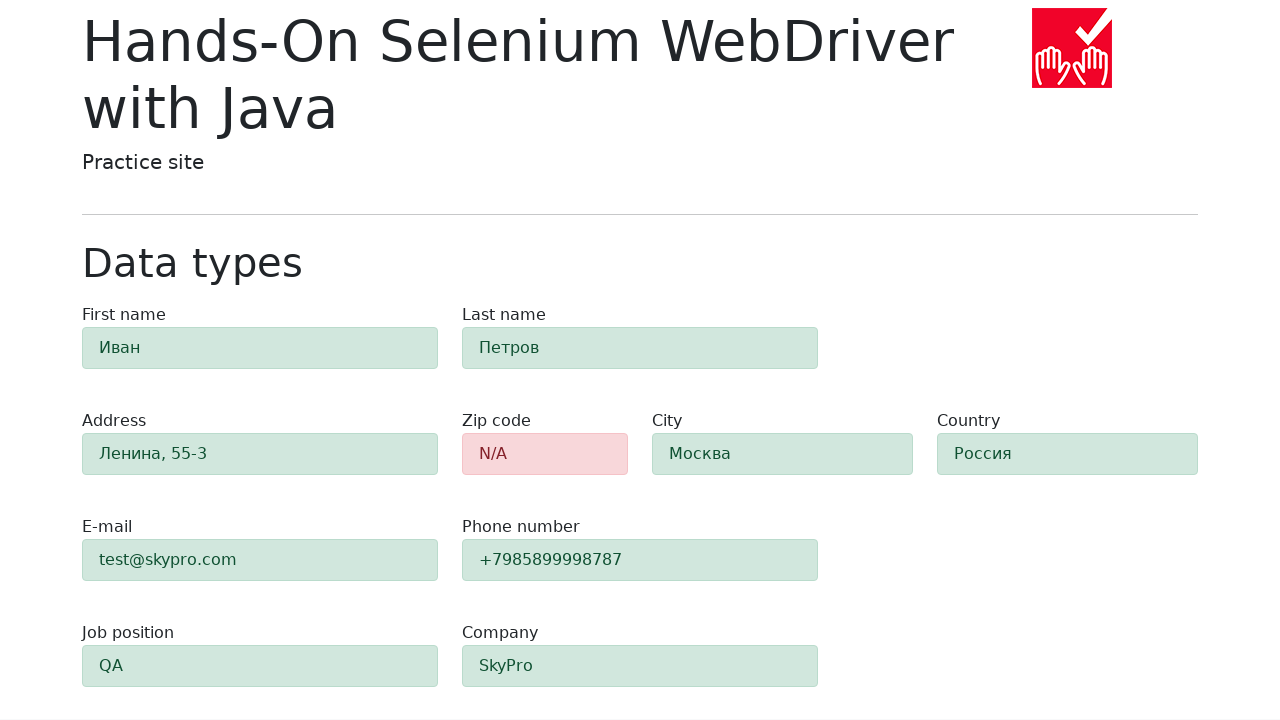

Retrieved company field background color: rgb(209, 231, 221)
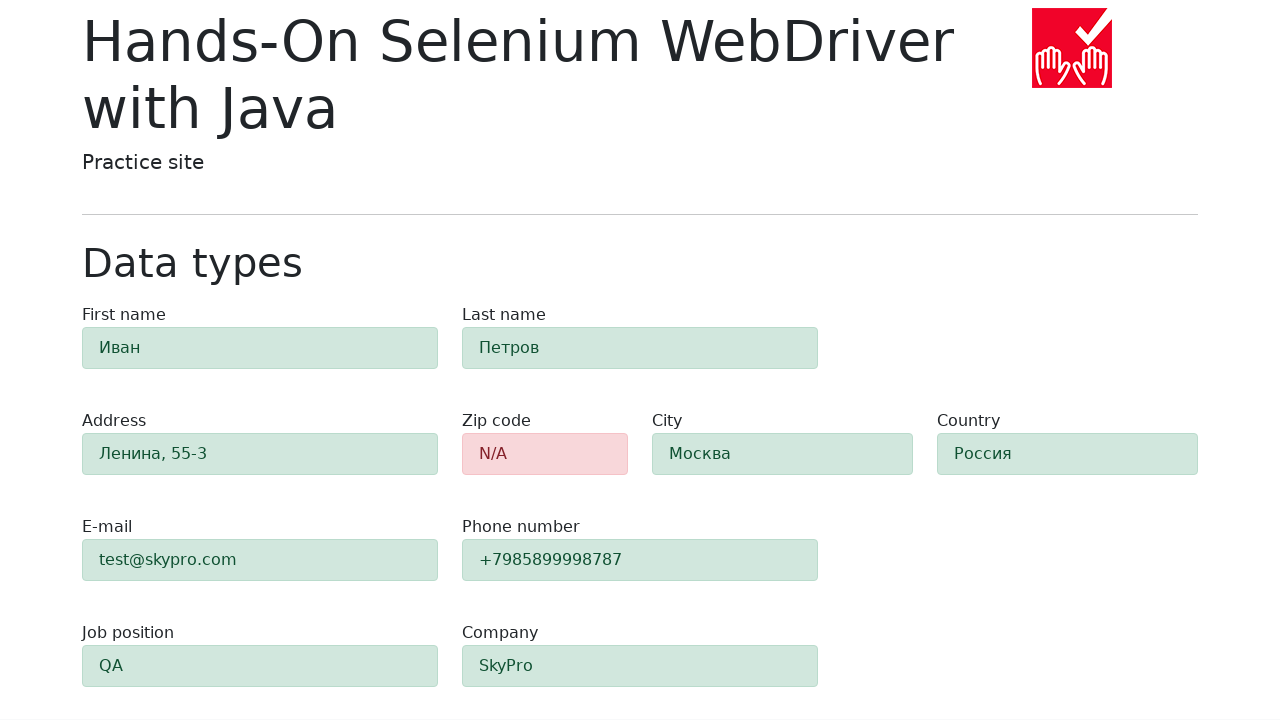

Verified company field shows success color (green) as expected
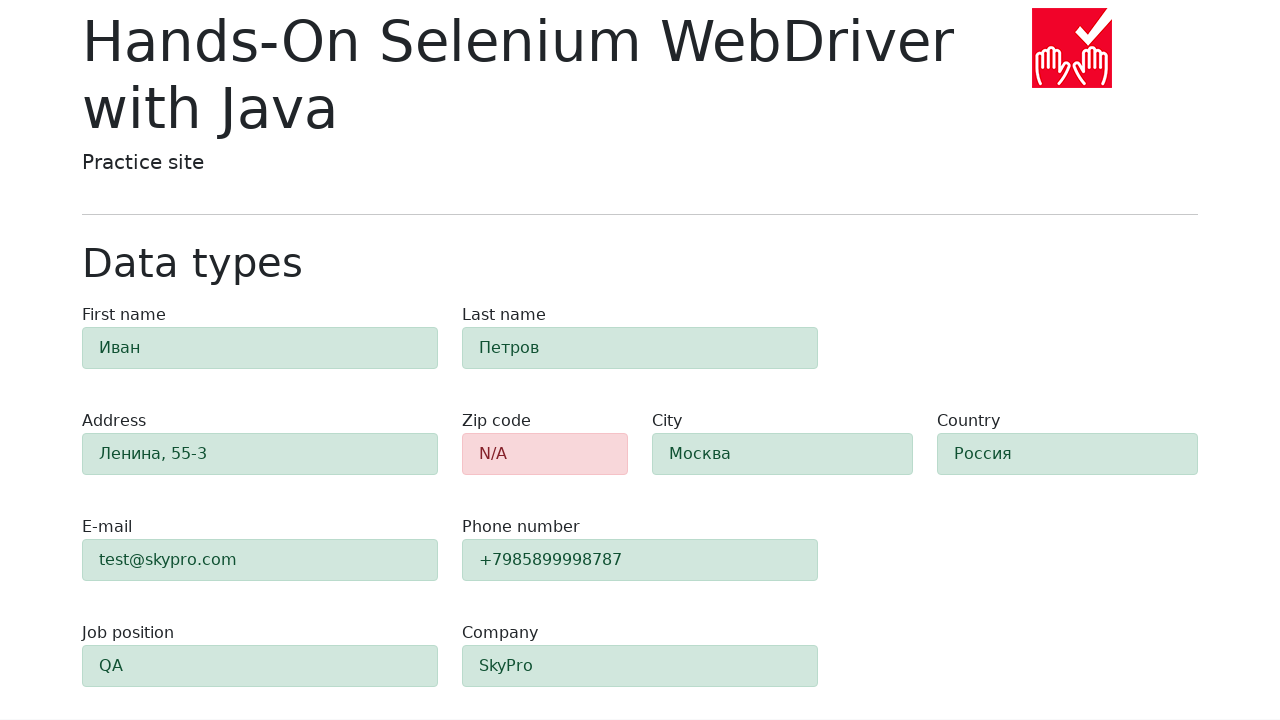

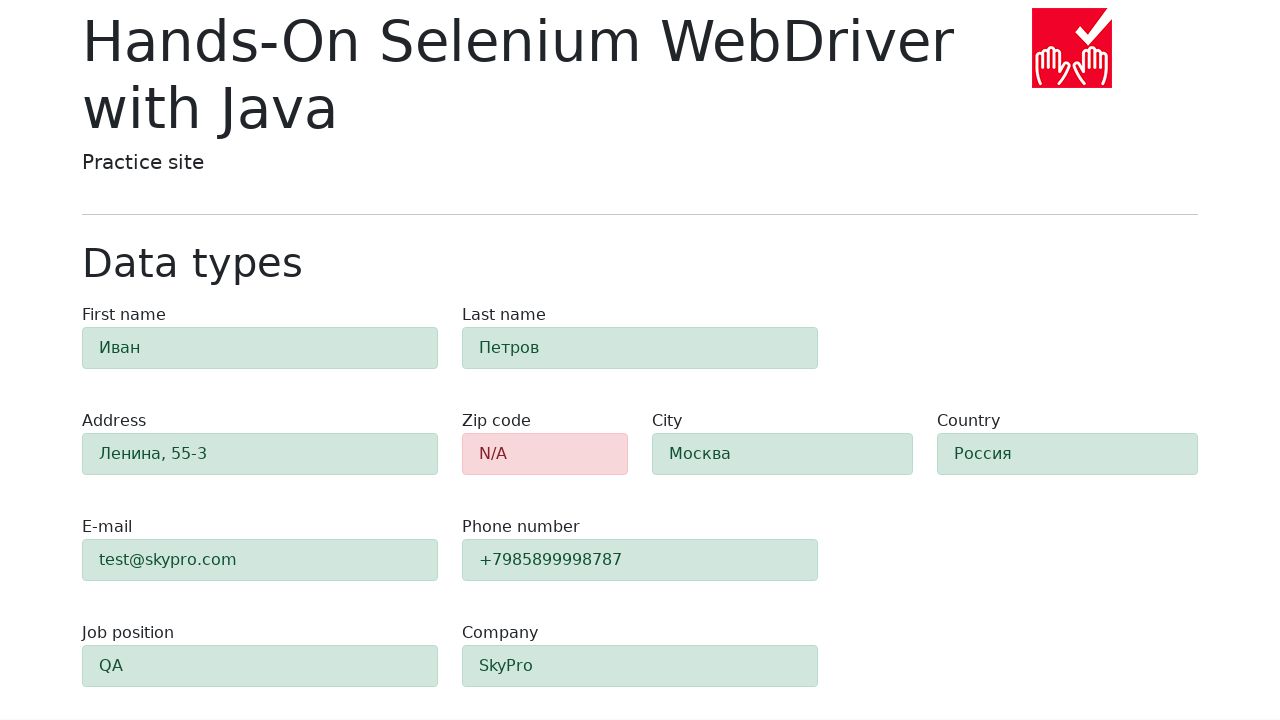